Tests registration form validation by submitting empty form and verifying all error messages appear

Starting URL: https://alada.vn/tai-khoan/dang-ky.html

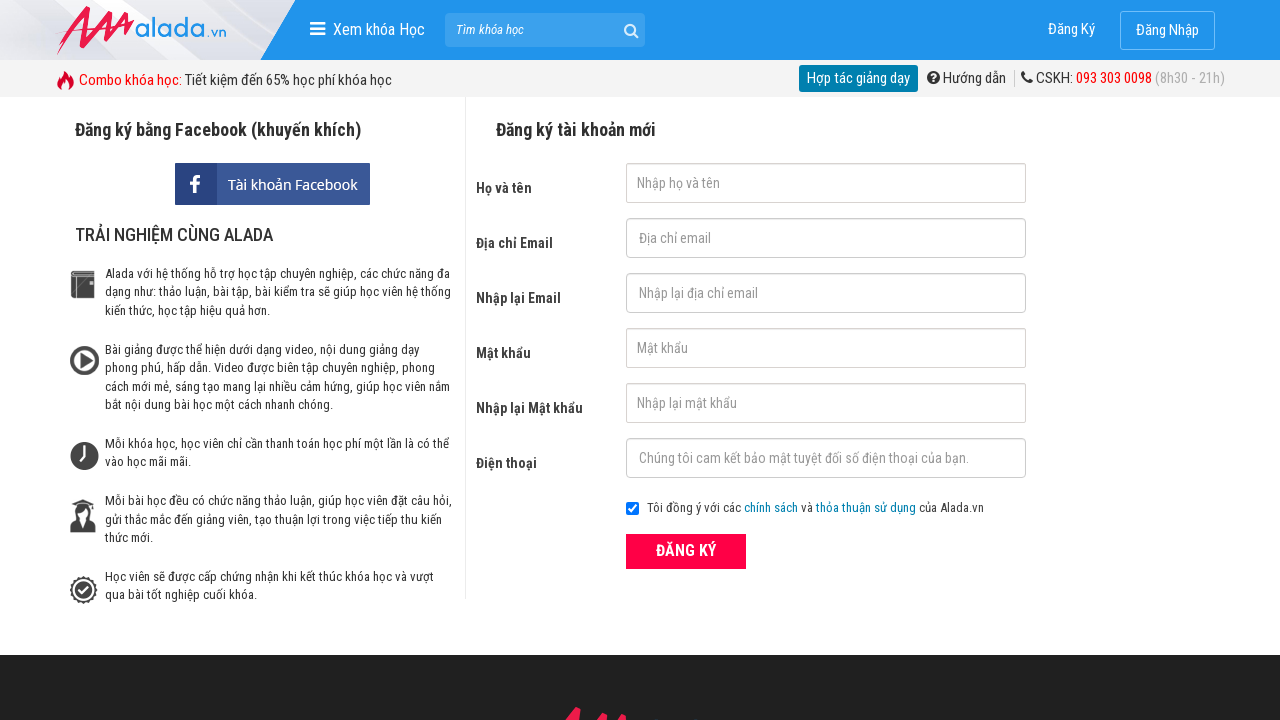

Navigated to registration page
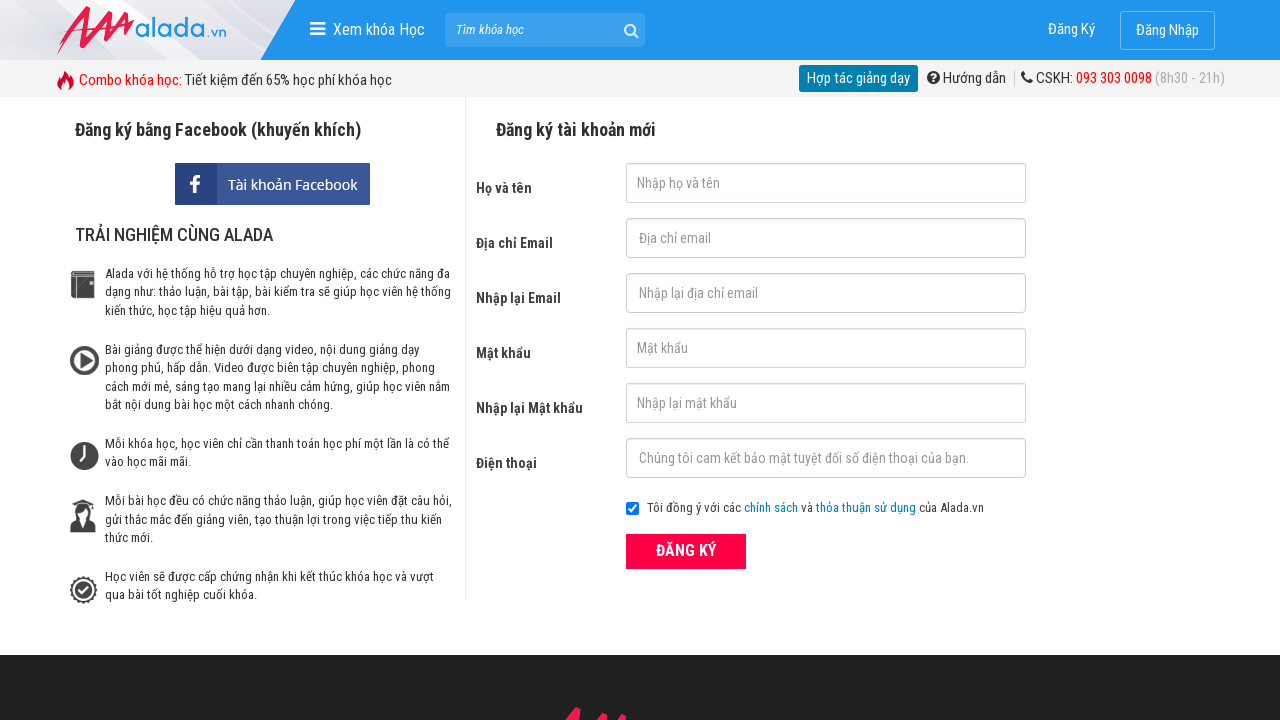

Clicked ĐĂNG KÝ button with empty form at (686, 551) on xpath=//form[@id='frmLogin']//button[text()='ĐĂNG KÝ']
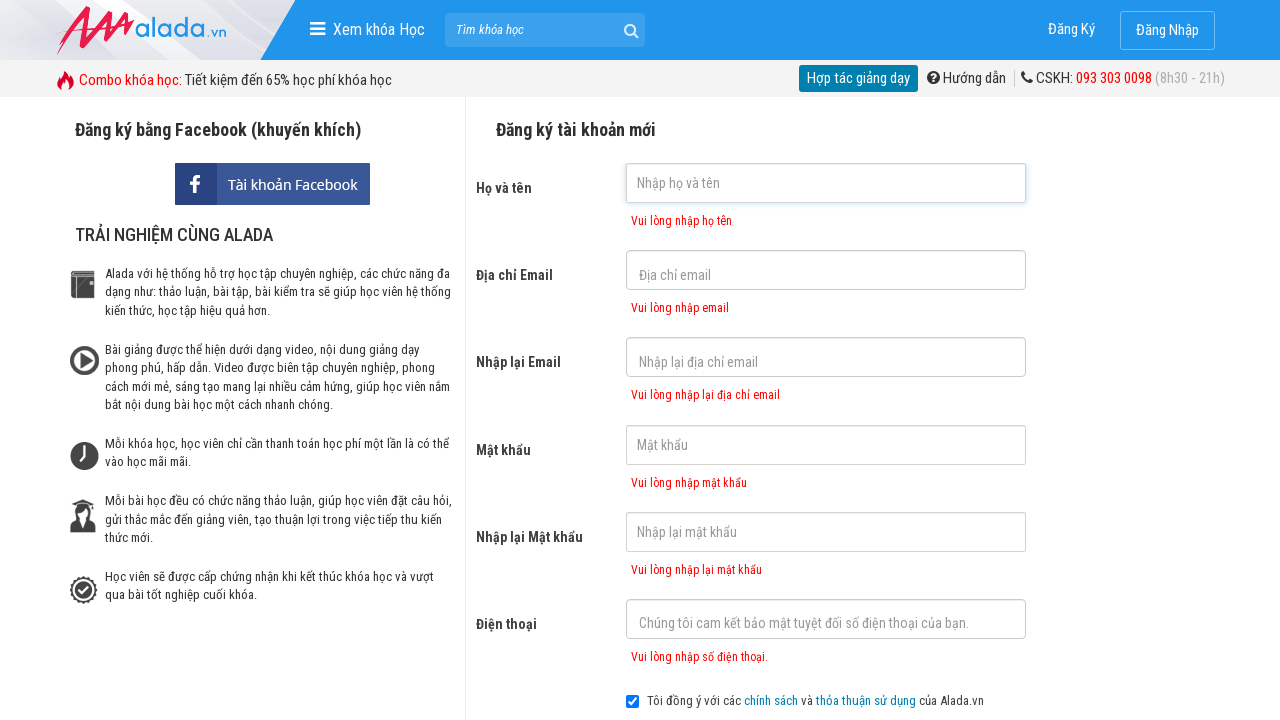

First name error message appeared
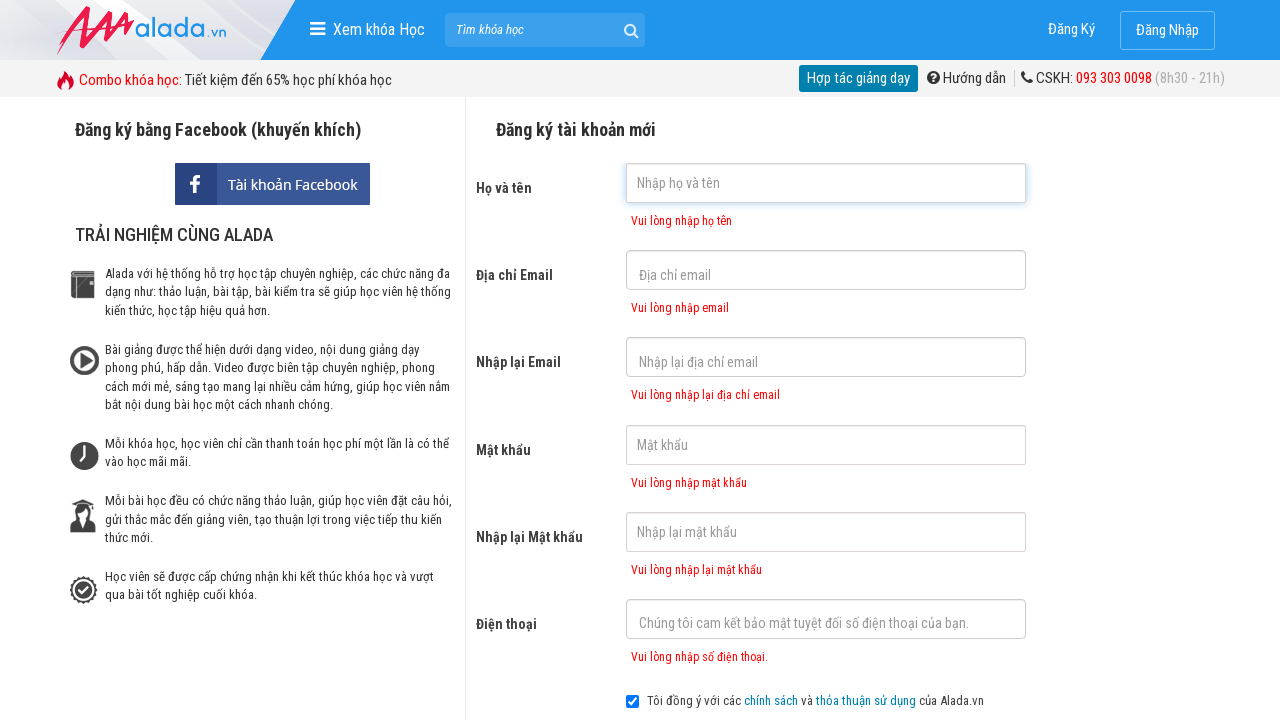

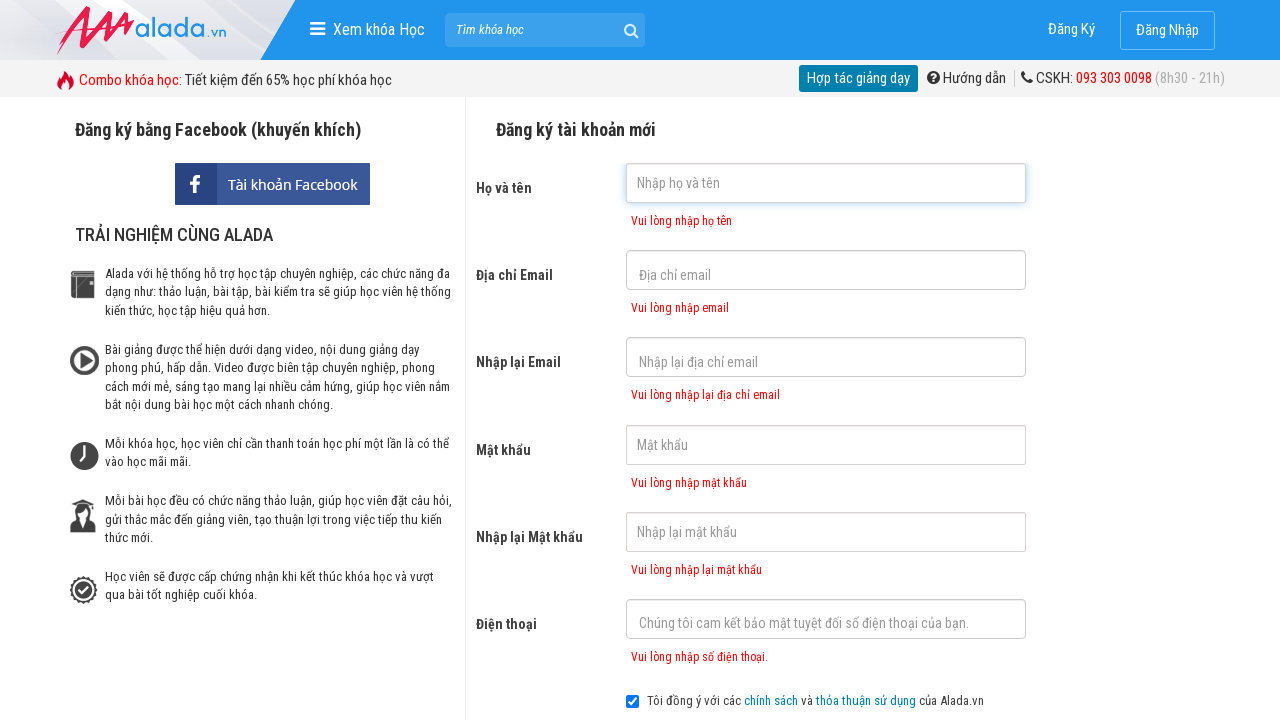